Tests geolocation functionality by clicking a button to get coordinates and waiting for the coordinates element to become visible.

Starting URL: https://bonigarcia.dev/selenium-webdriver-java/geolocation.html

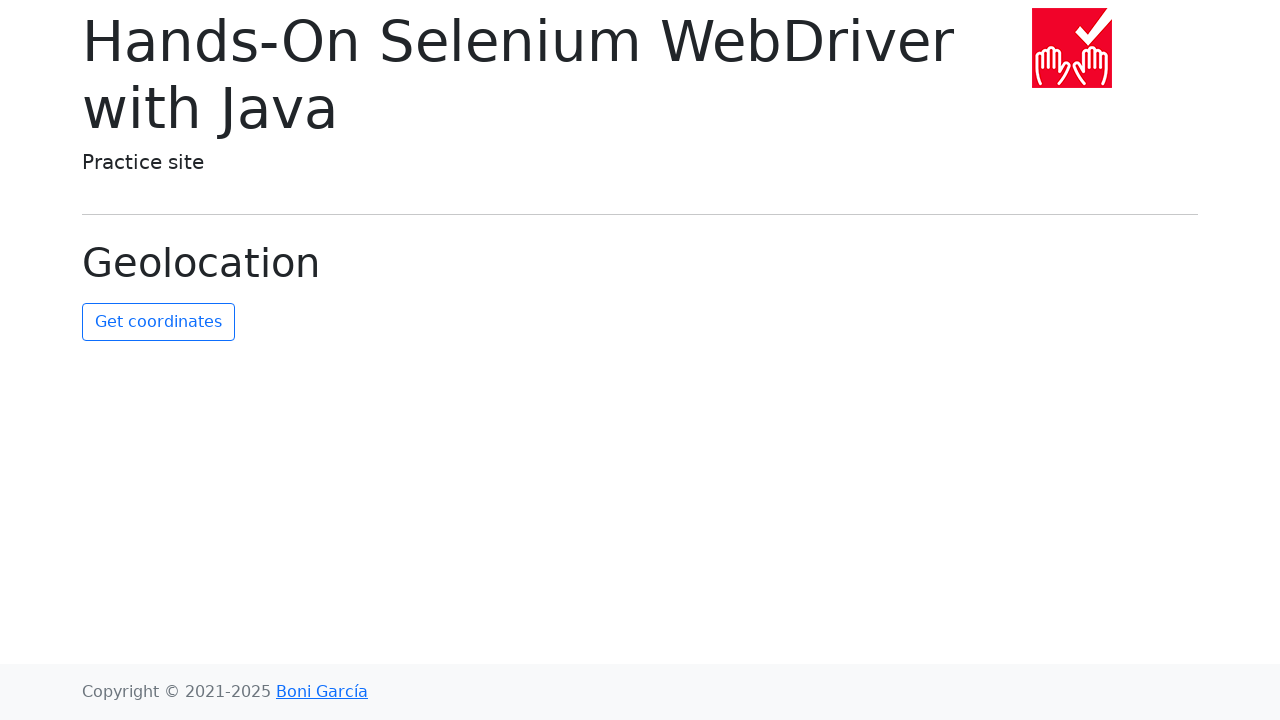

Clicked the get coordinates button at (158, 322) on #get-coordinates
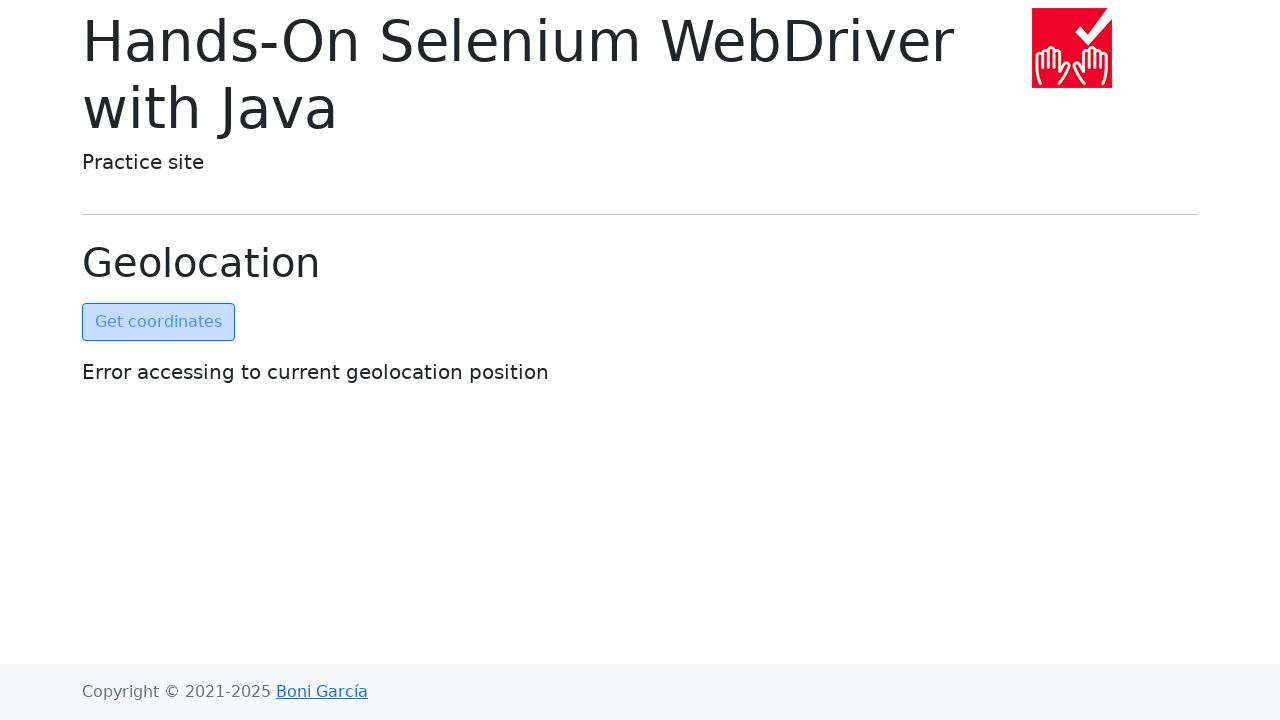

Coordinates element became visible
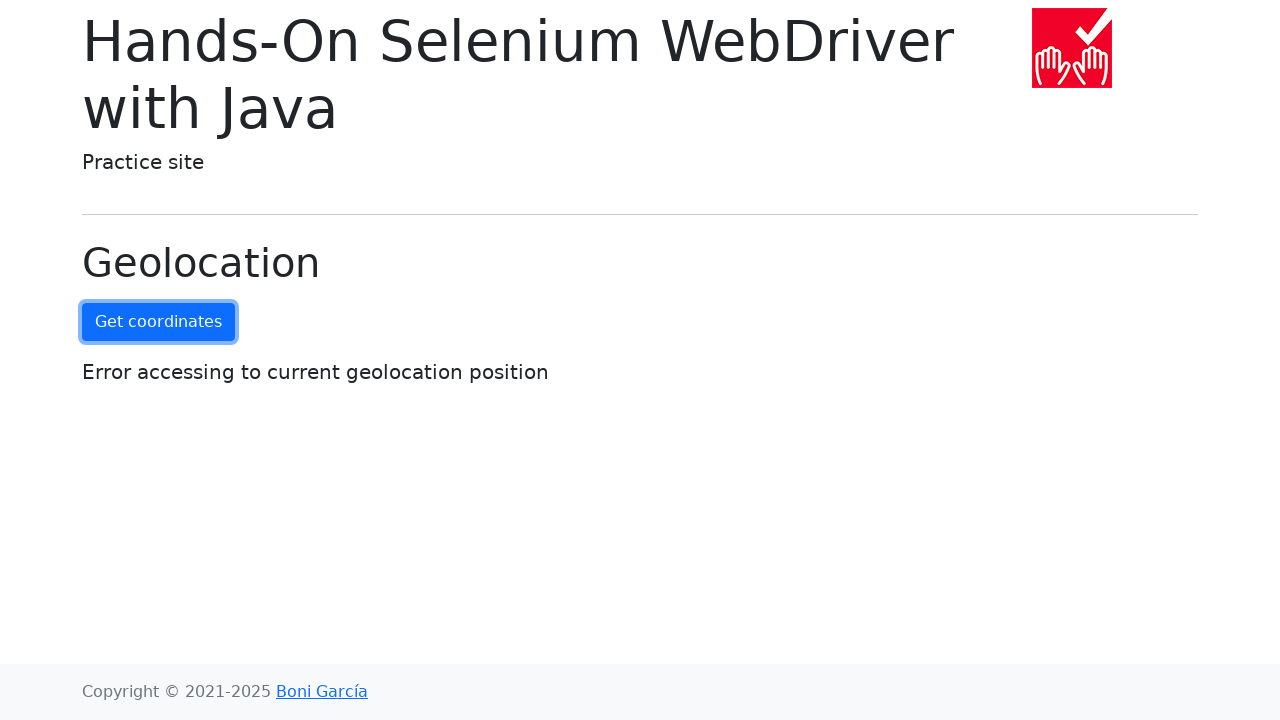

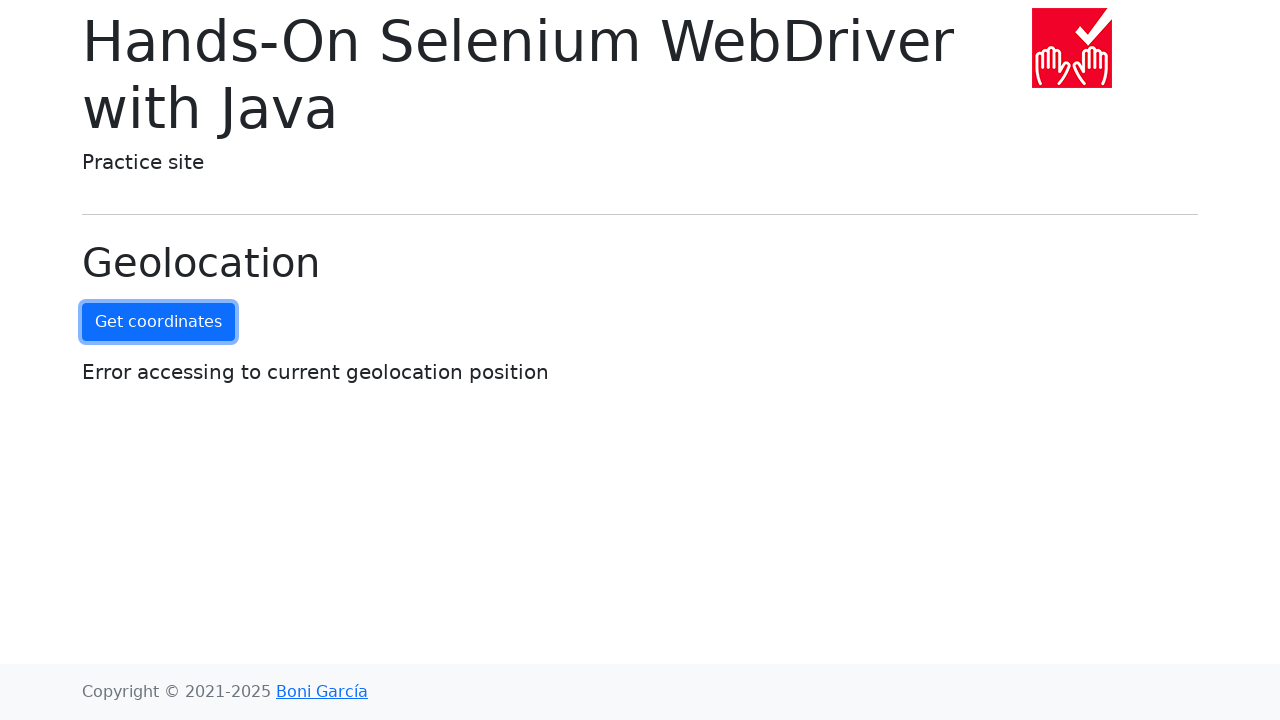